Tests nested iframe navigation by clicking on nested frames link, switching to the top frame, then to the middle frame, and reading content from within the nested frame structure.

Starting URL: https://the-internet.herokuapp.com/

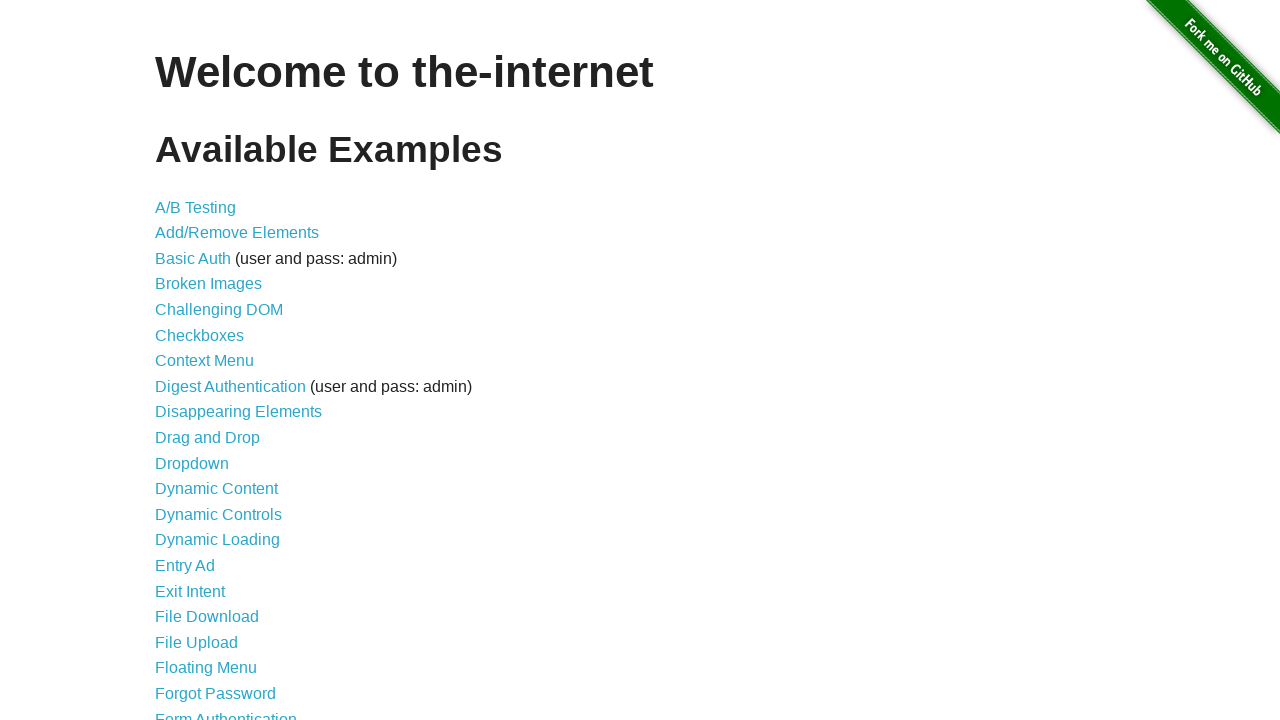

Clicked on nested frames link at (210, 395) on li a[href='/nested_frames']
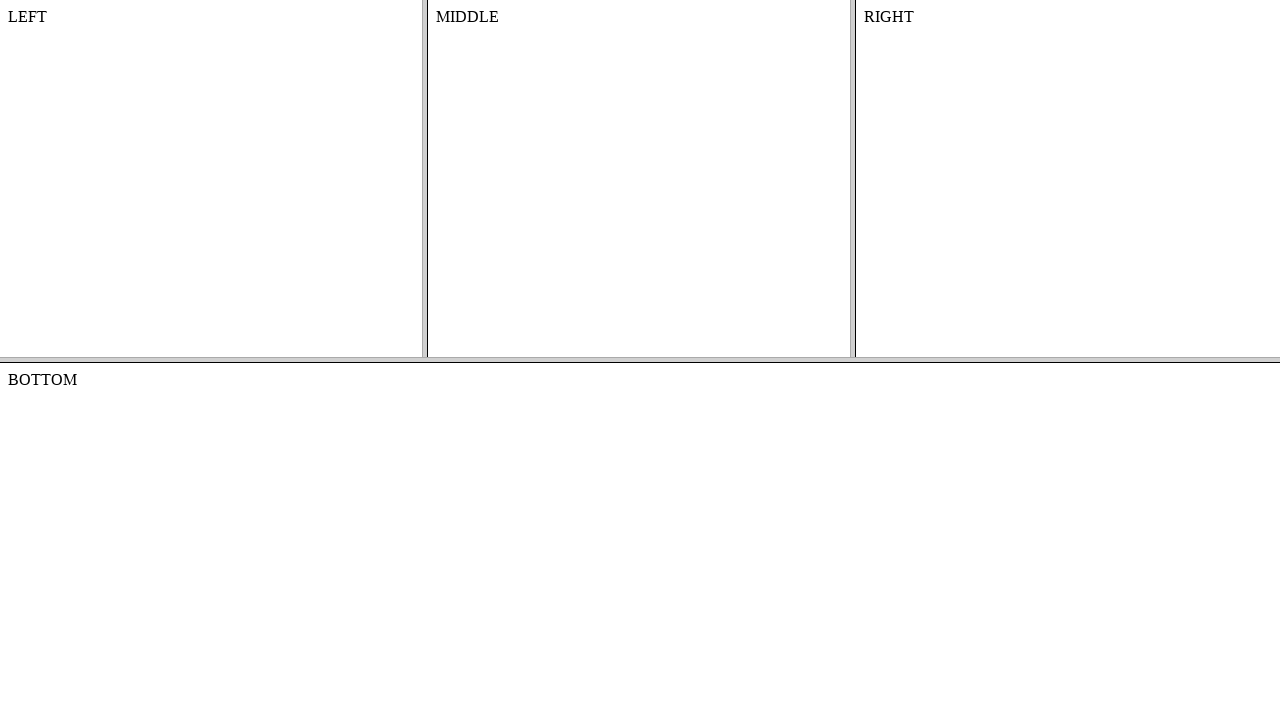

Located and switched to top frame
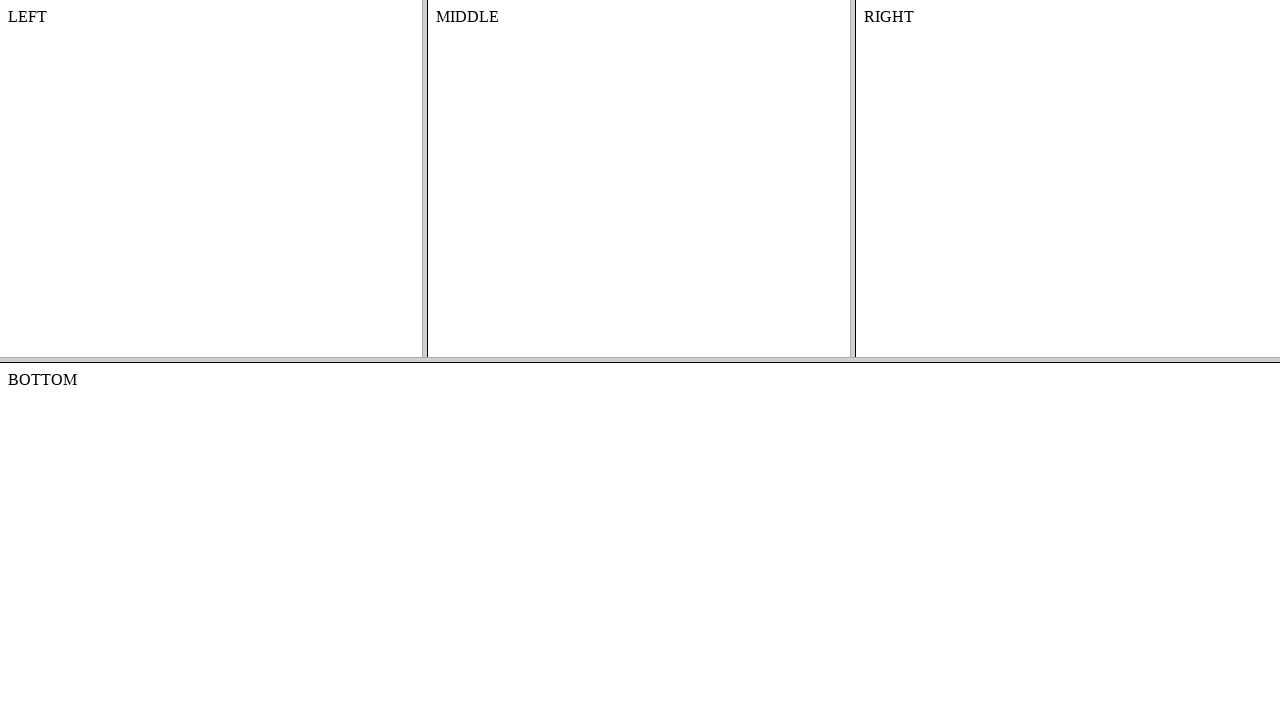

Located middle frame within top frame
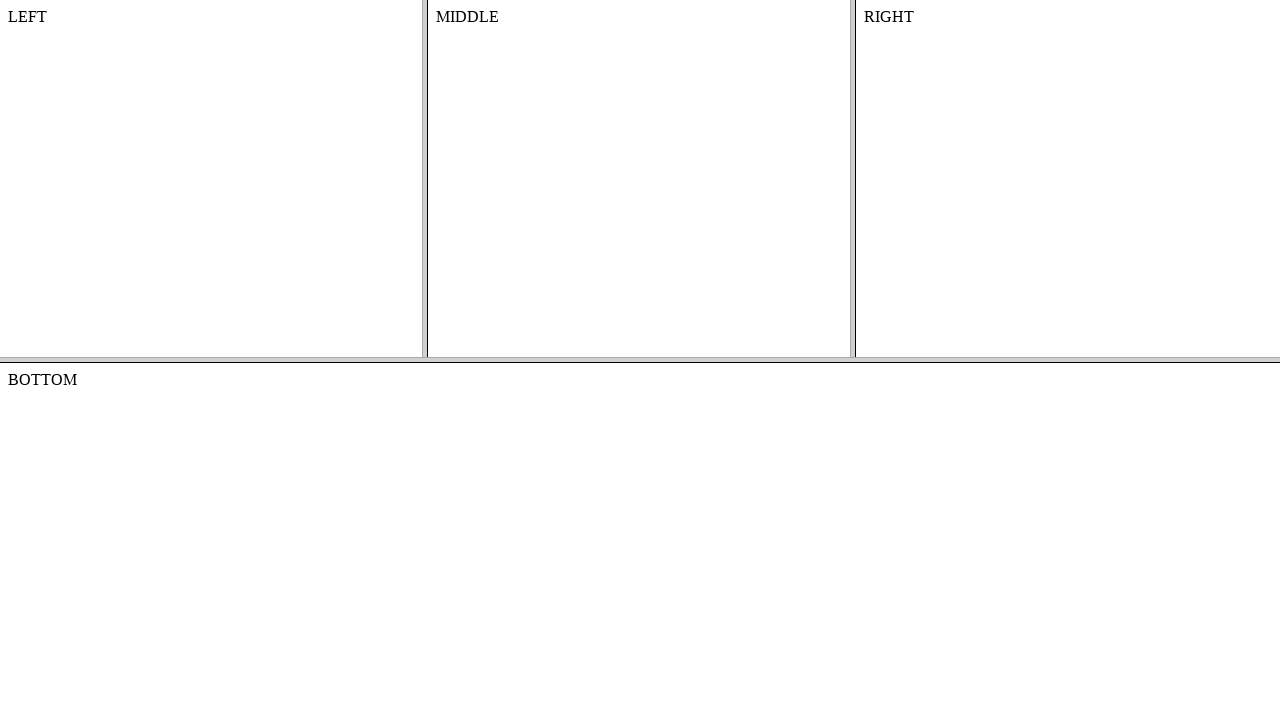

Content element loaded in middle frame
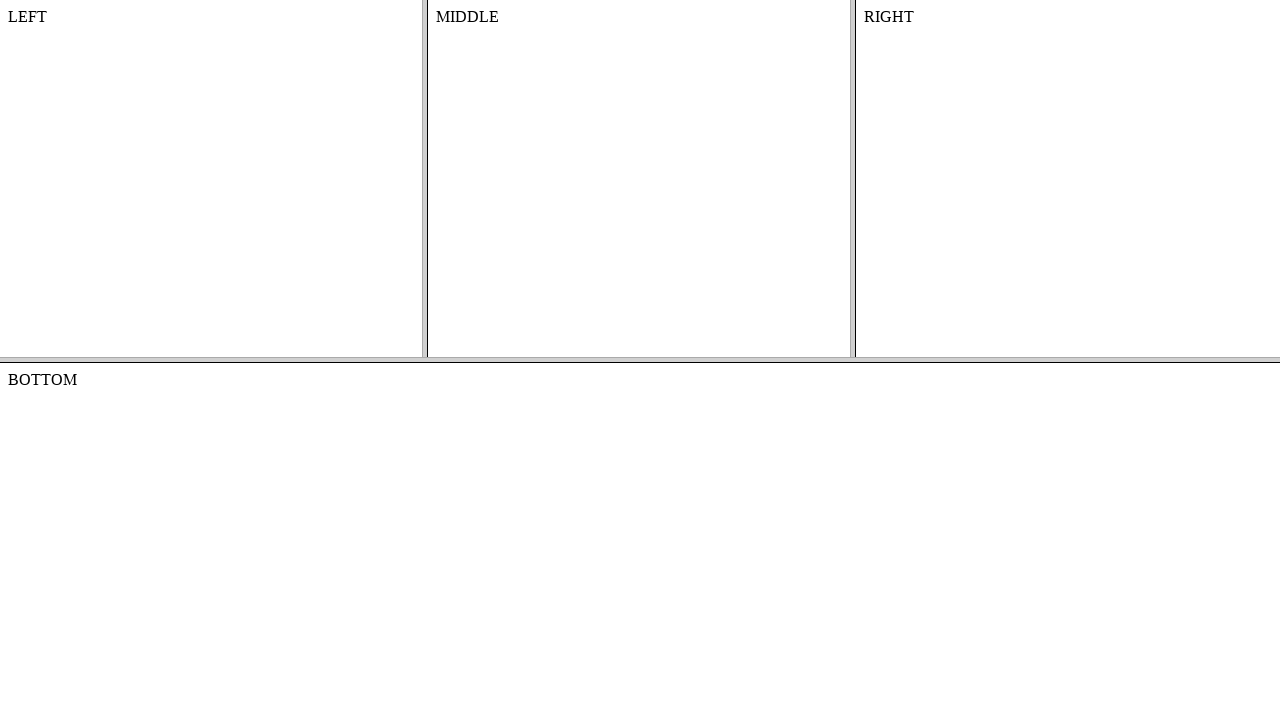

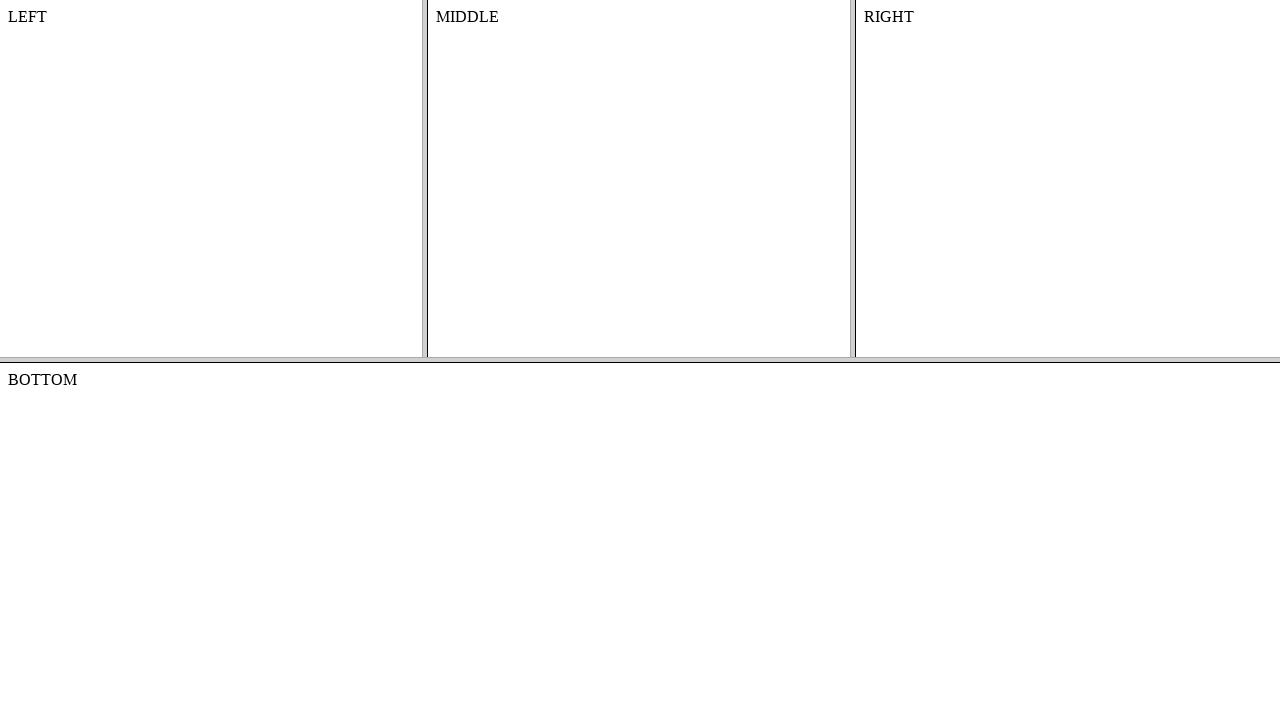